Validates that the username and password input fields have the correct placeholder text on the login page

Starting URL: https://opensource-demo.orangehrmlive.com/

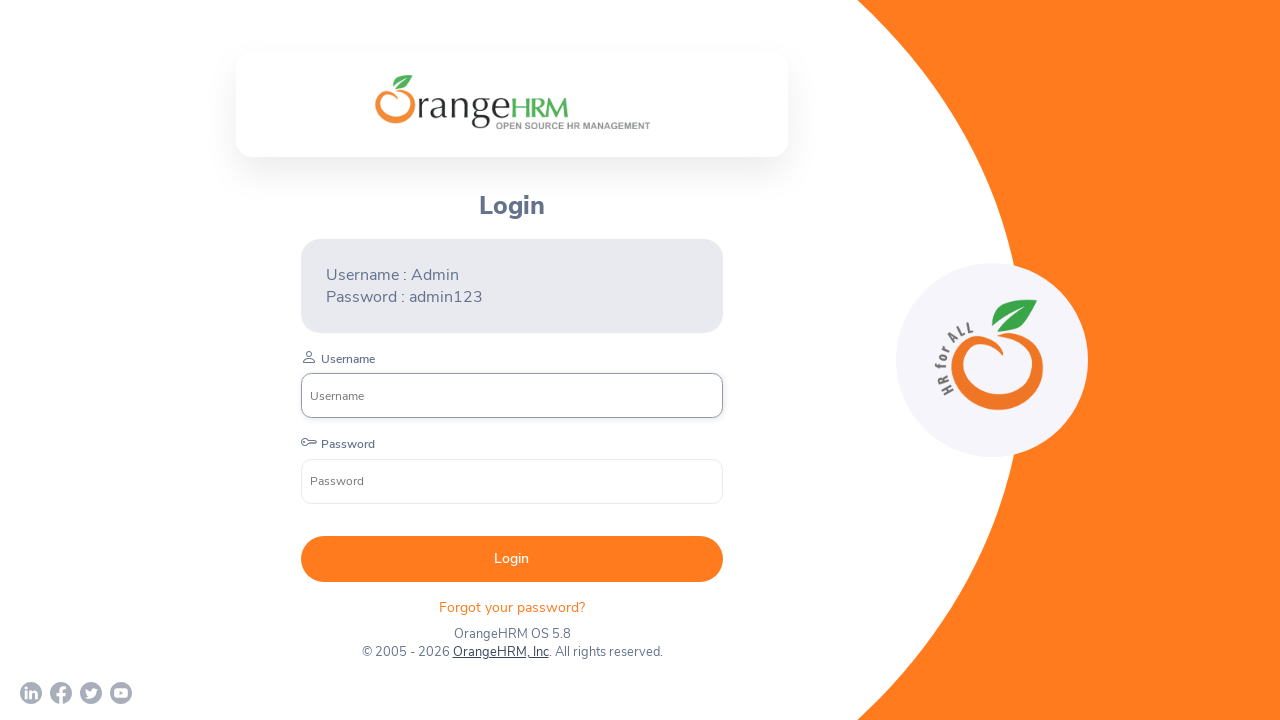

Navigated to Orange HRM login page
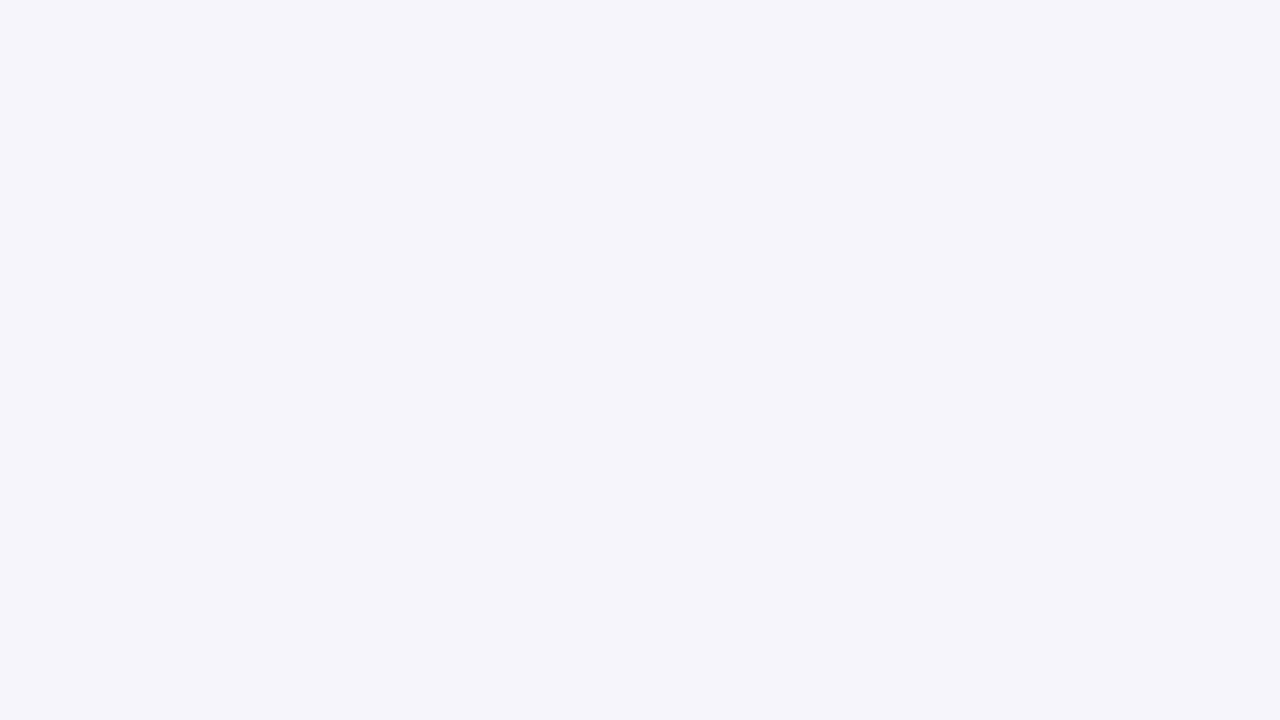

Username input field is visible
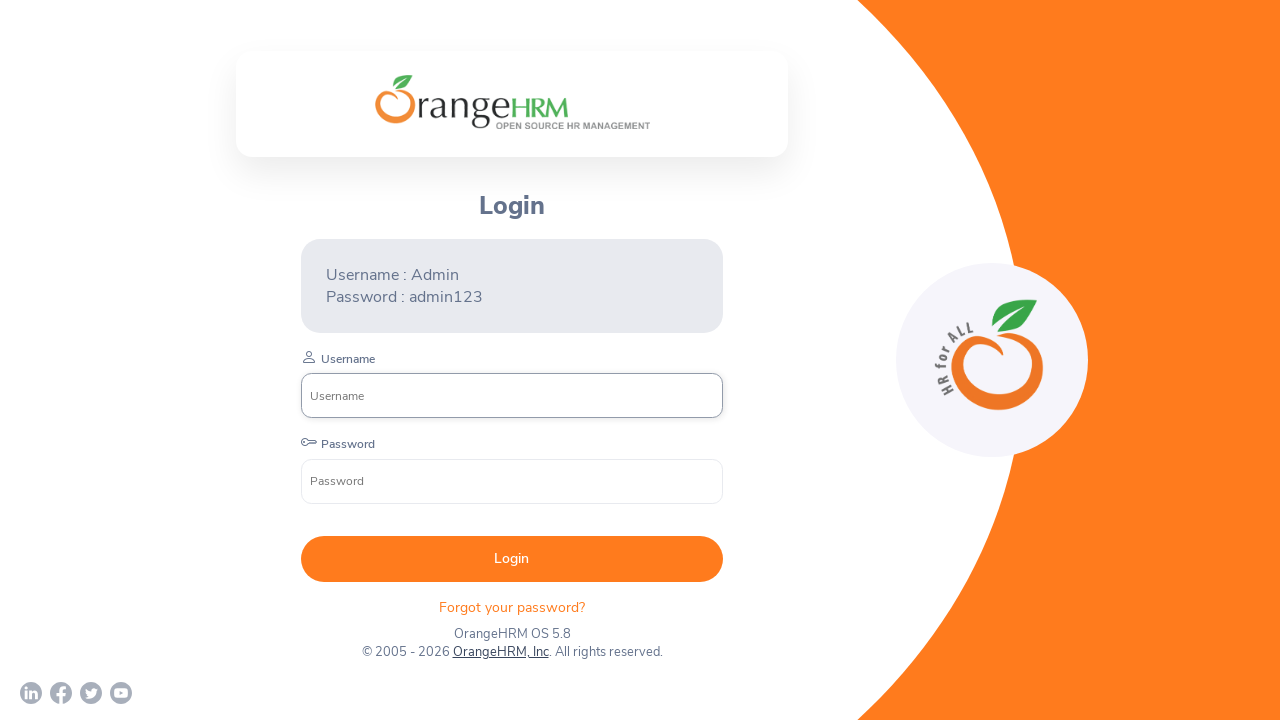

Retrieved username placeholder: 'Username'
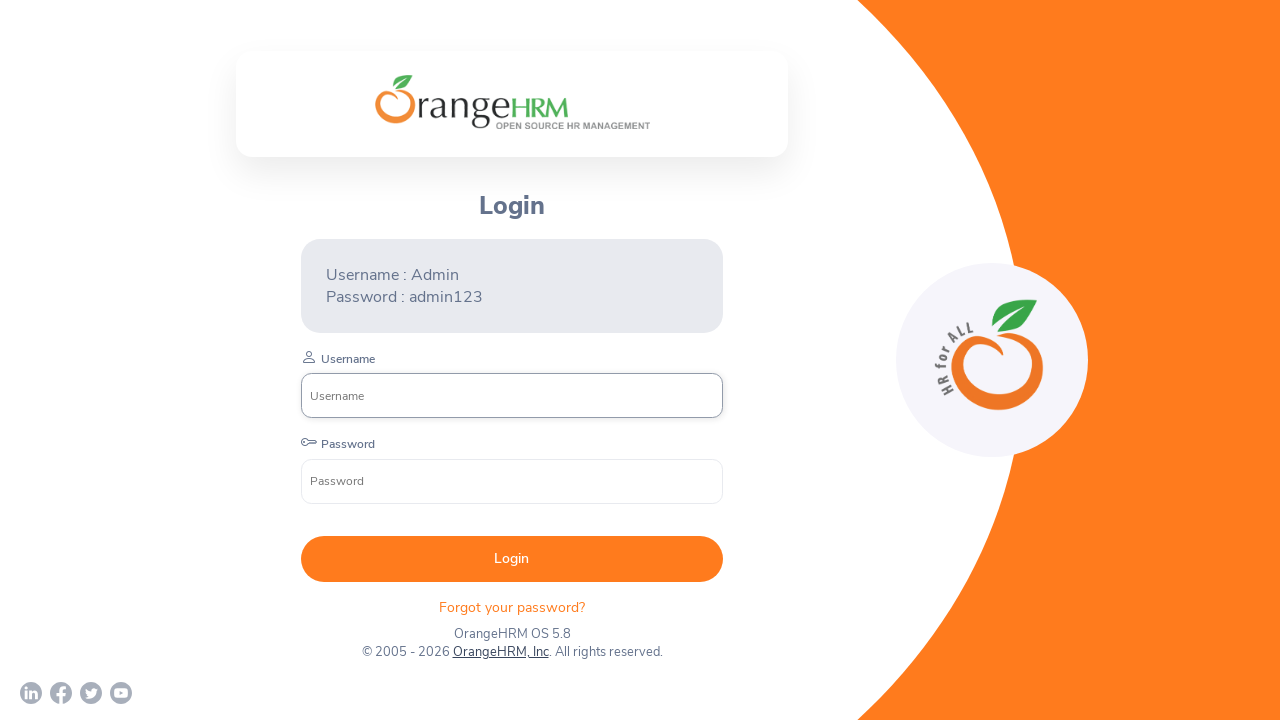

Verified username placeholder is 'Username'
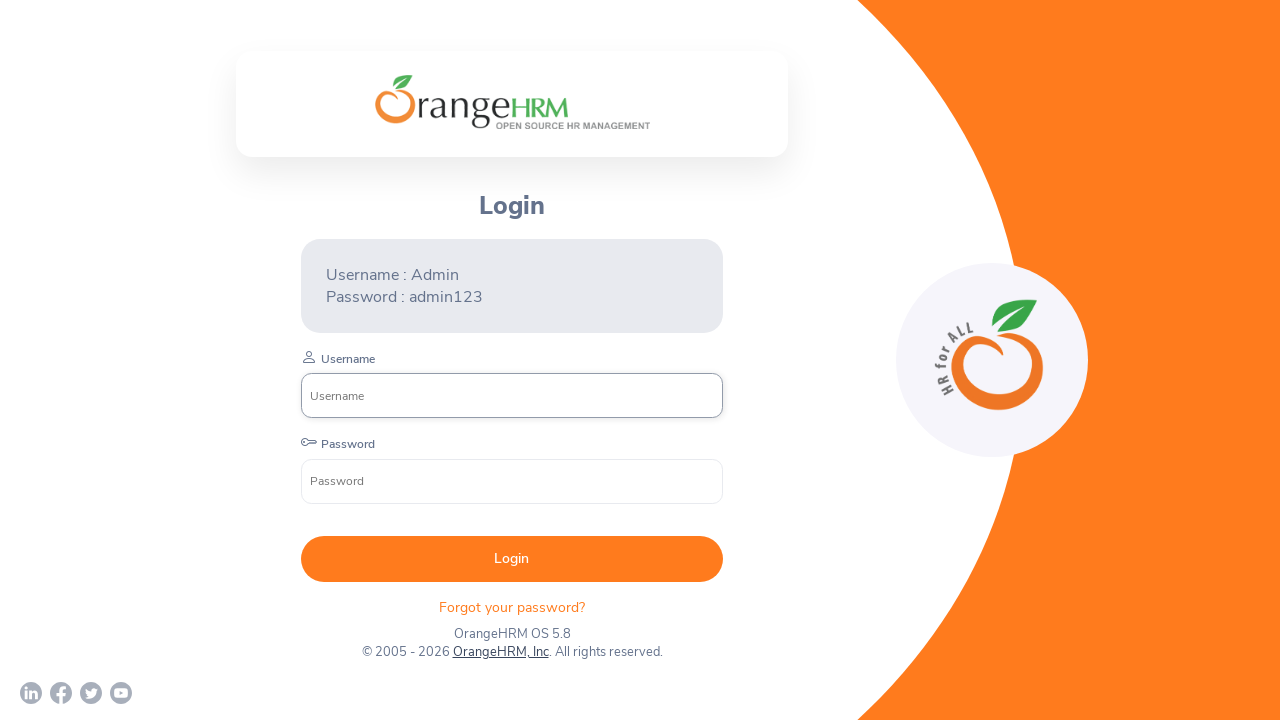

Retrieved password placeholder: 'Password'
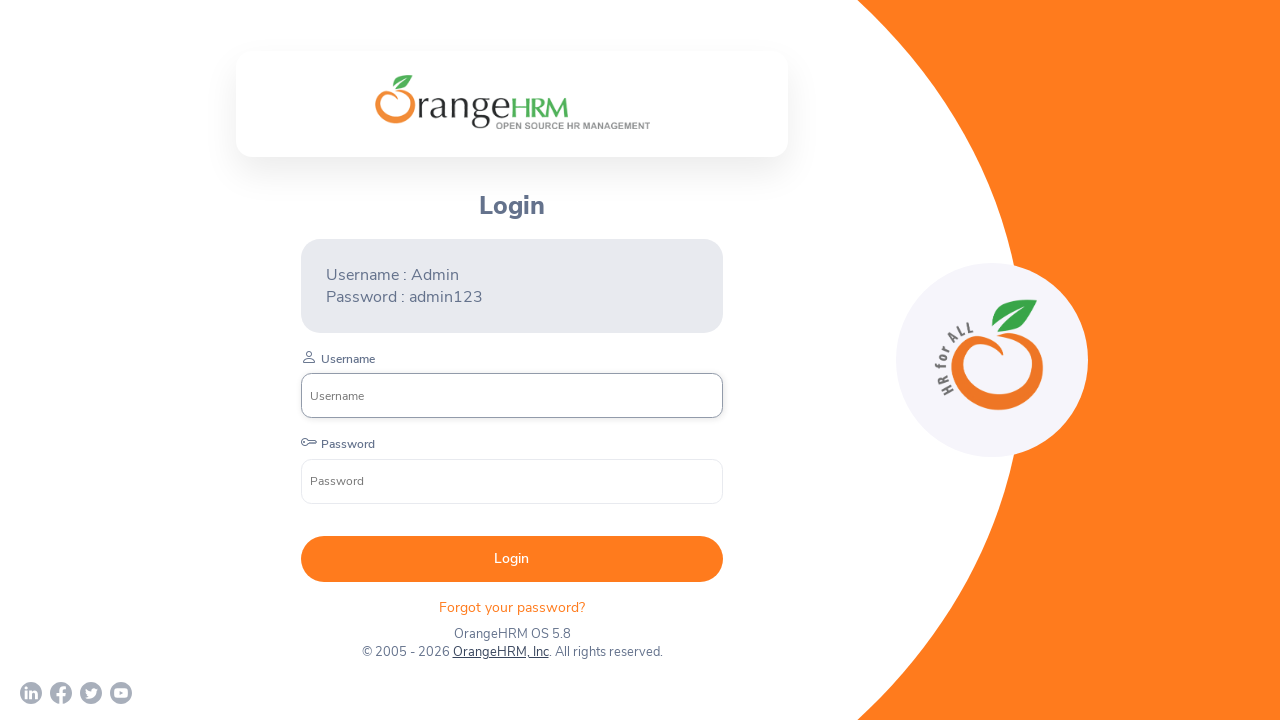

Verified password placeholder is 'Password'
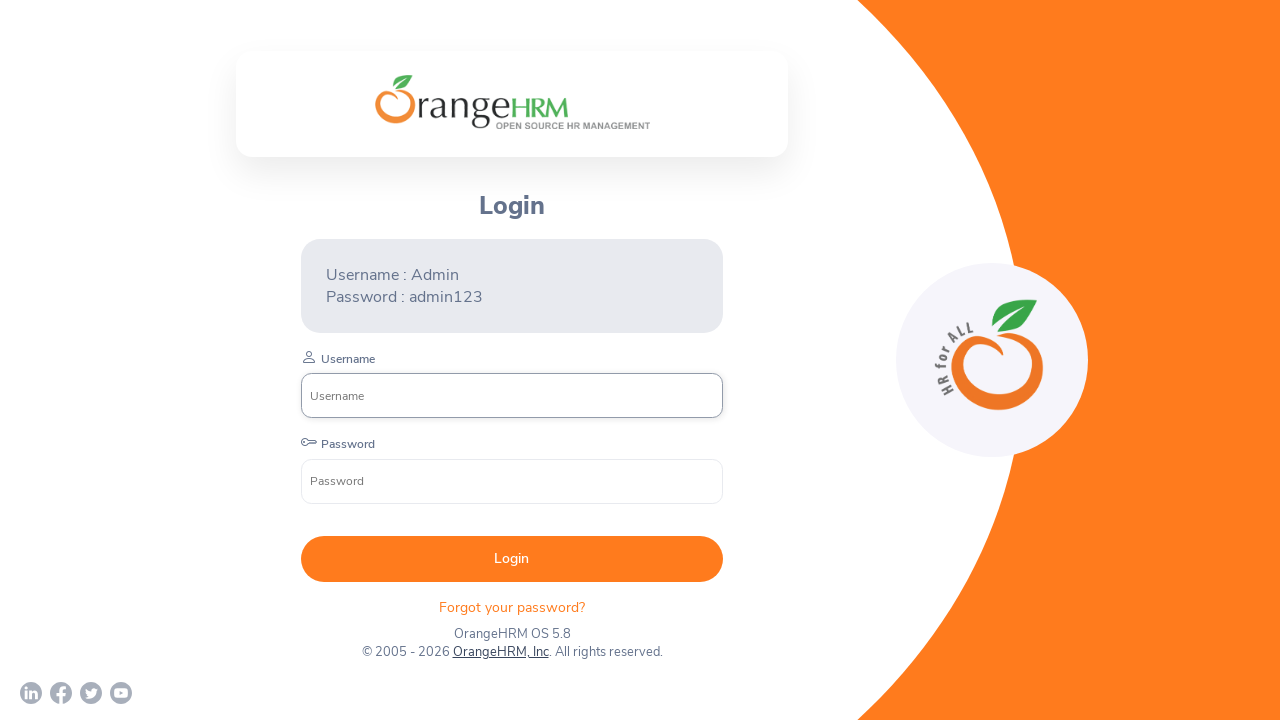

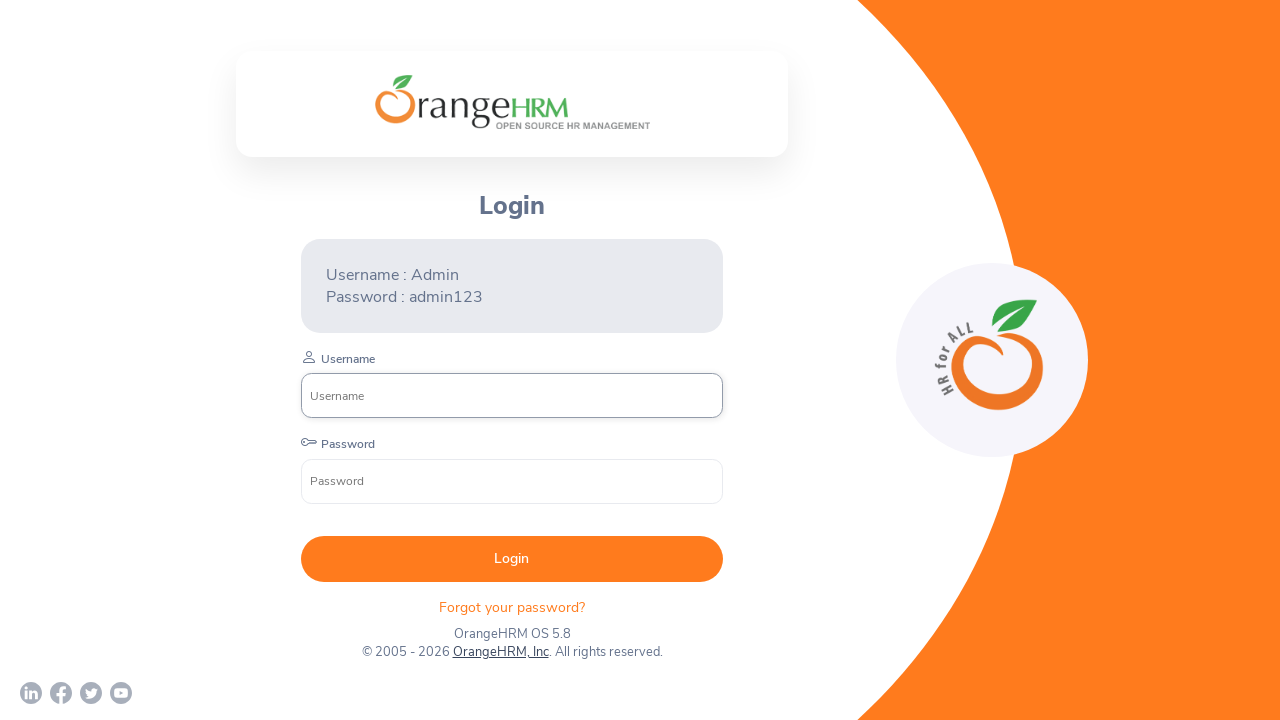